Tests keyboard key press functionality by sending a SPACE key to a specific input element and verifying the result text displays the correct key that was pressed.

Starting URL: http://the-internet.herokuapp.com/key_presses

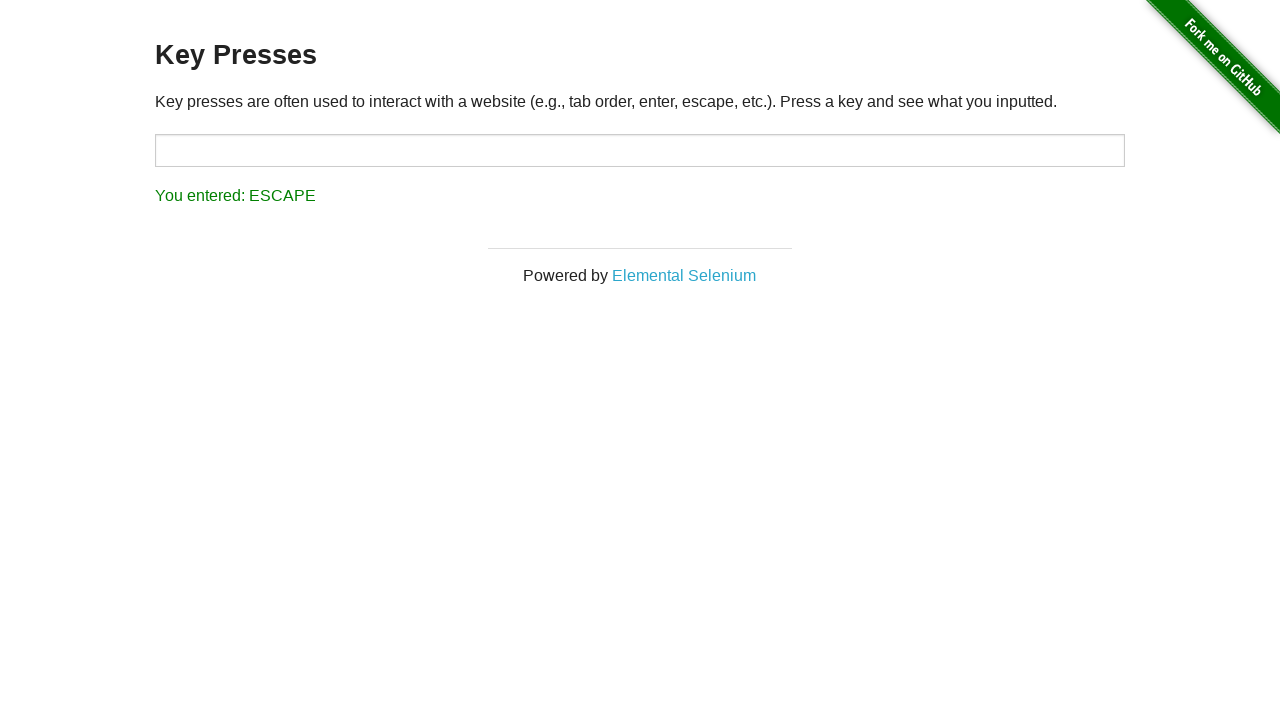

Pressed SPACE key on target input element on #target
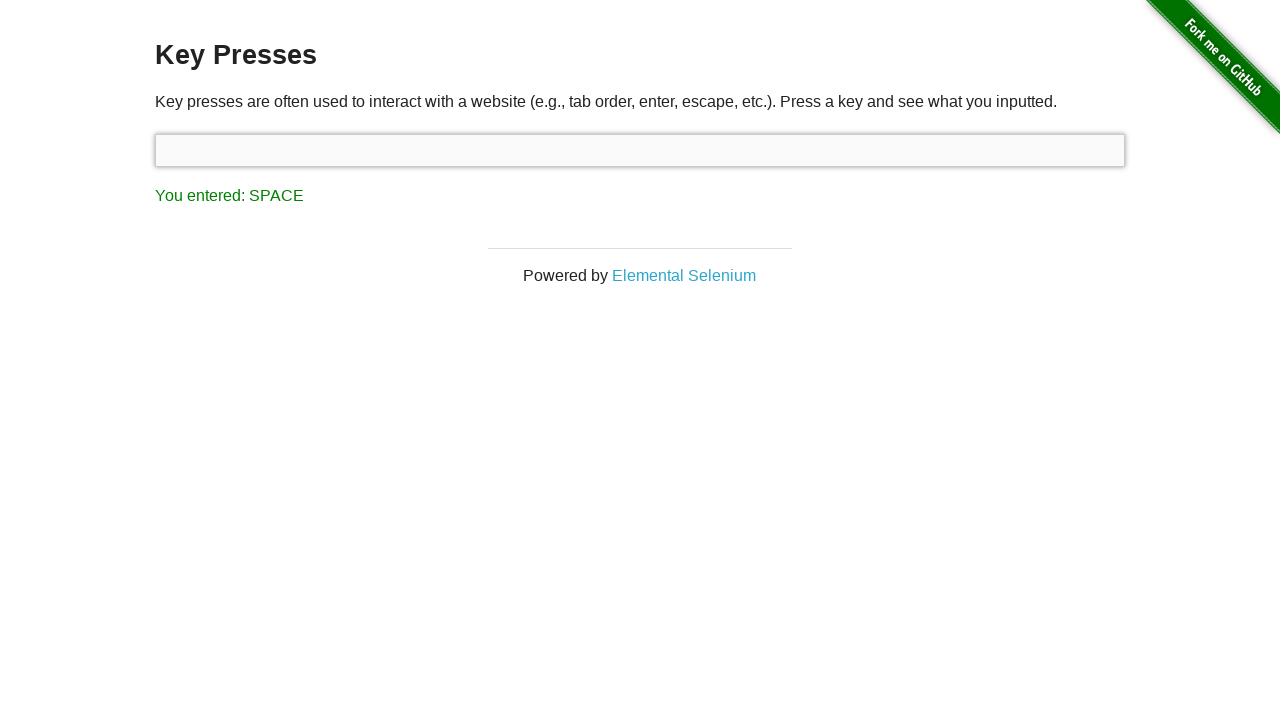

Retrieved result text from result element
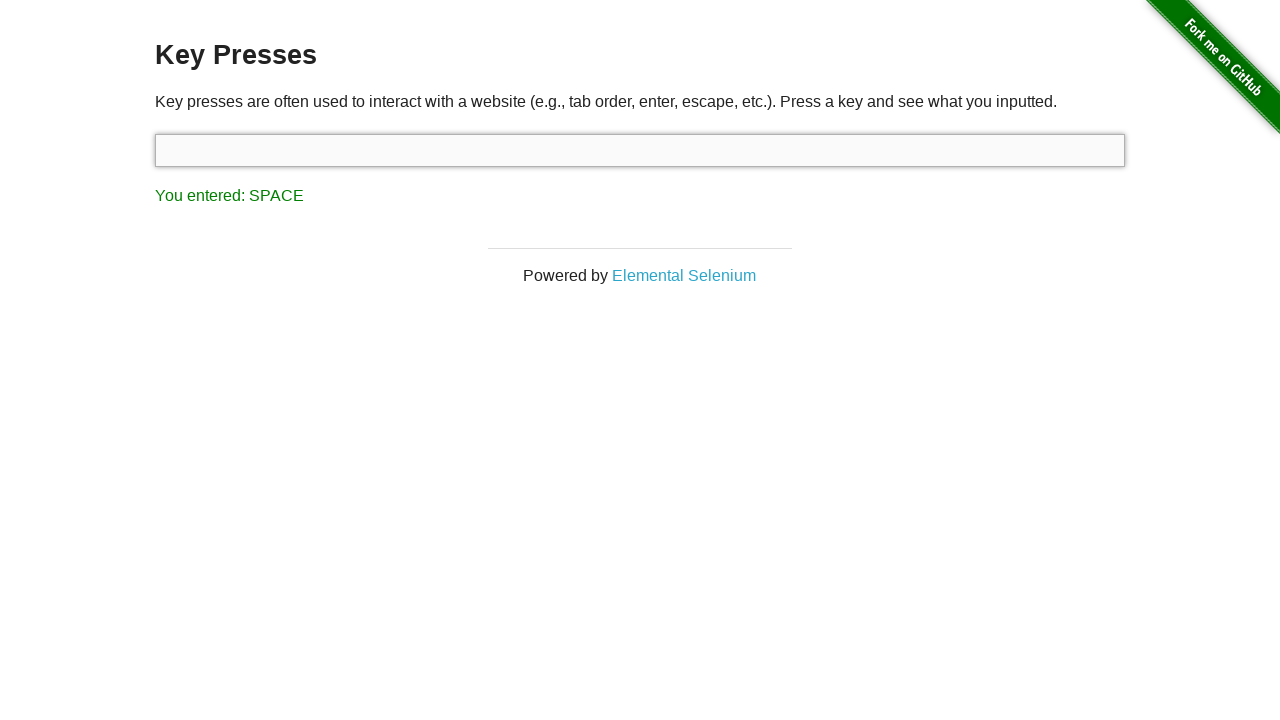

Verified result text displays 'You entered: SPACE' correctly
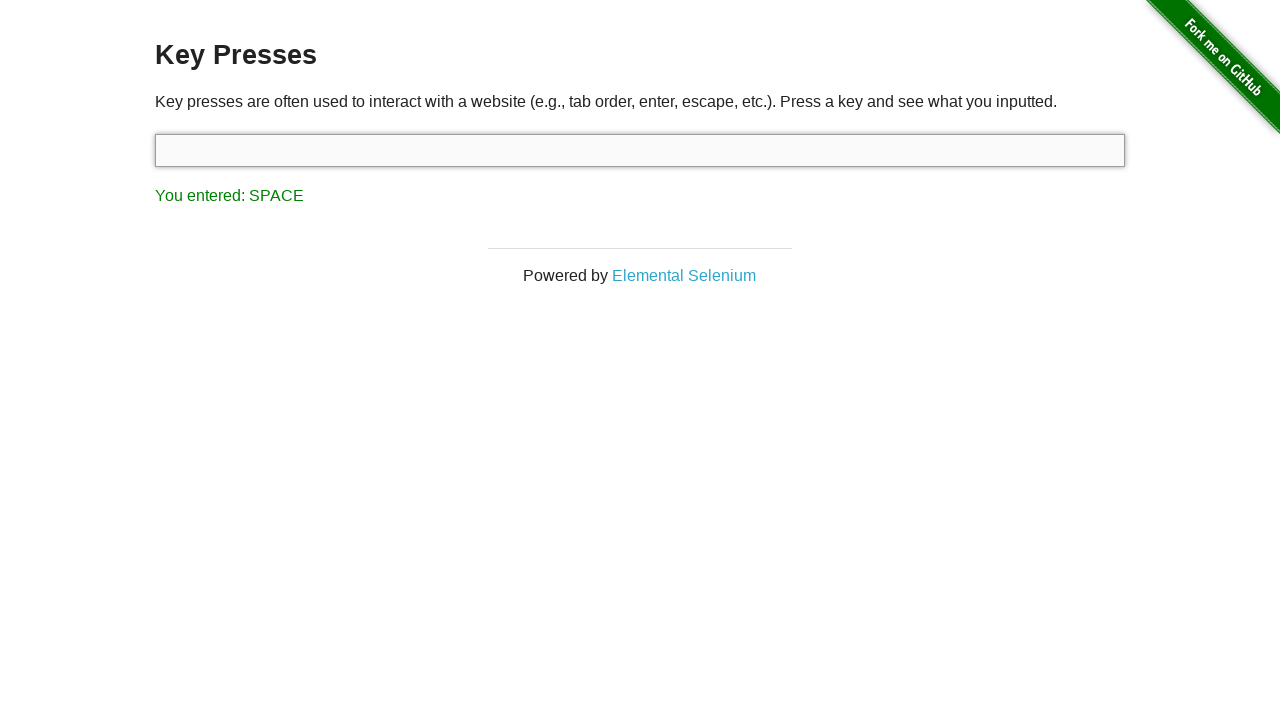

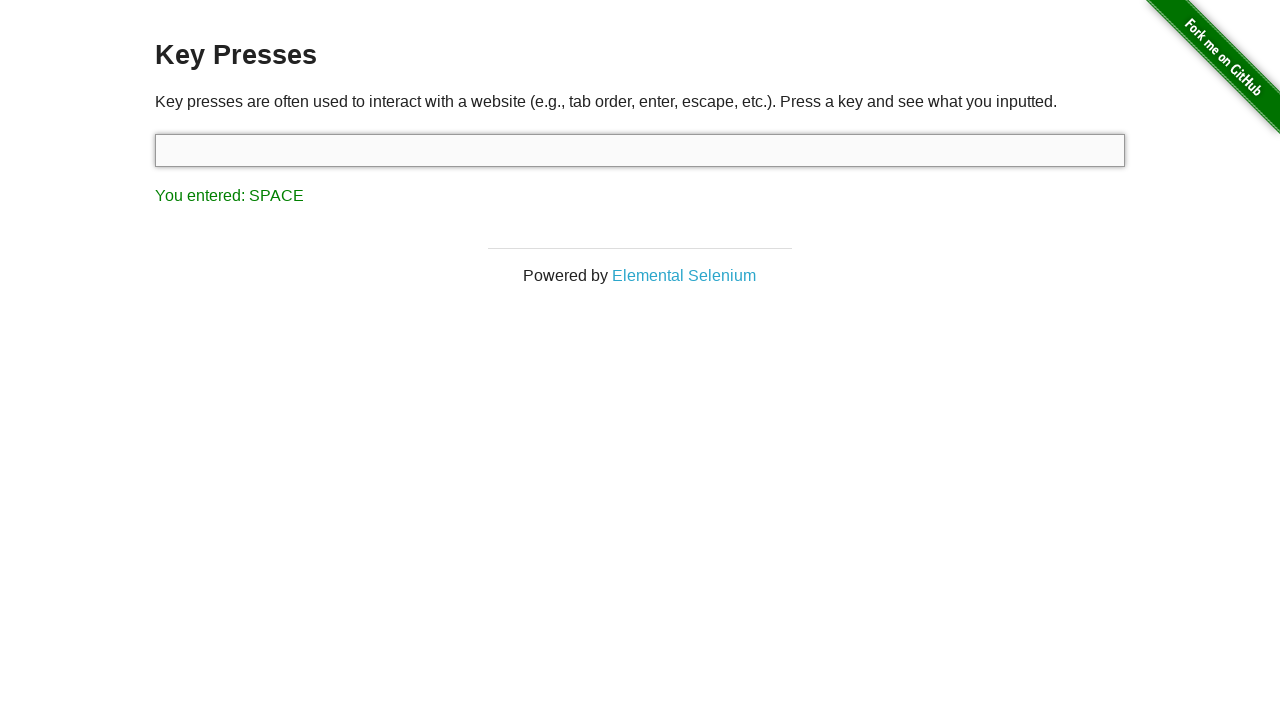